Tests a form that calculates the sum of two numbers displayed on the page, selects the result from a dropdown menu, and submits the form

Starting URL: http://suninjuly.github.io/selects1.html

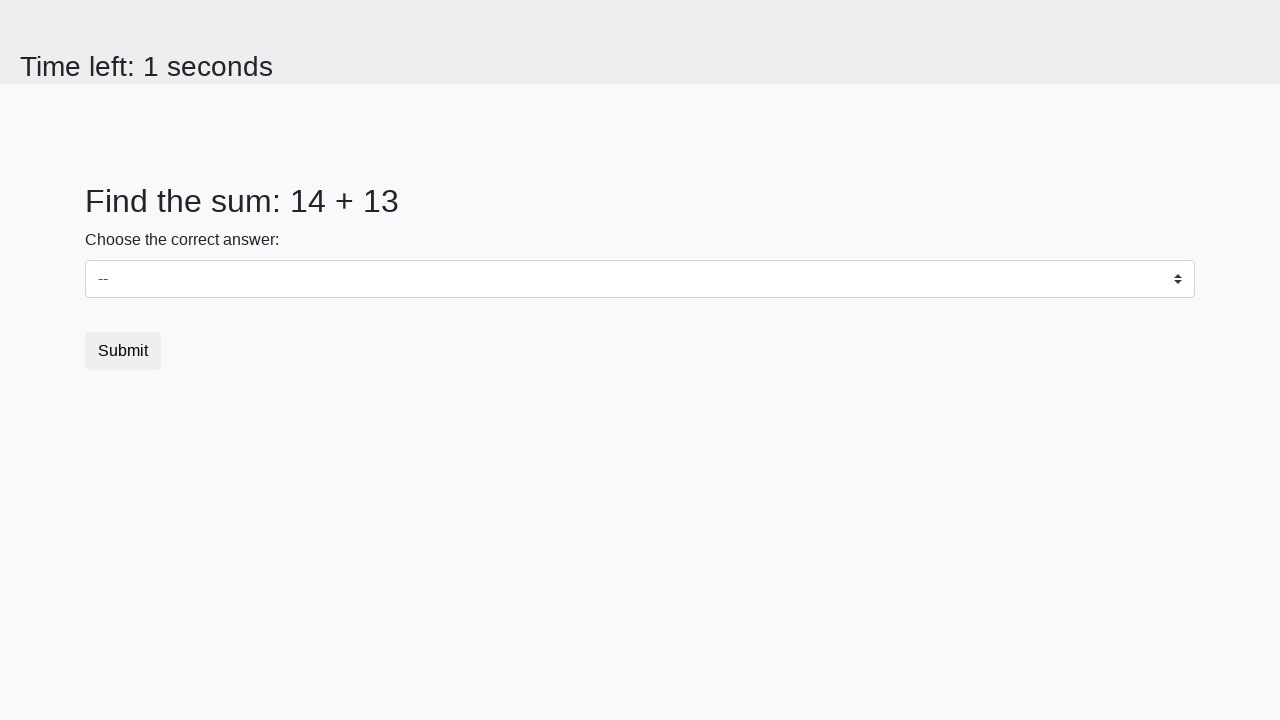

Retrieved first number from the page
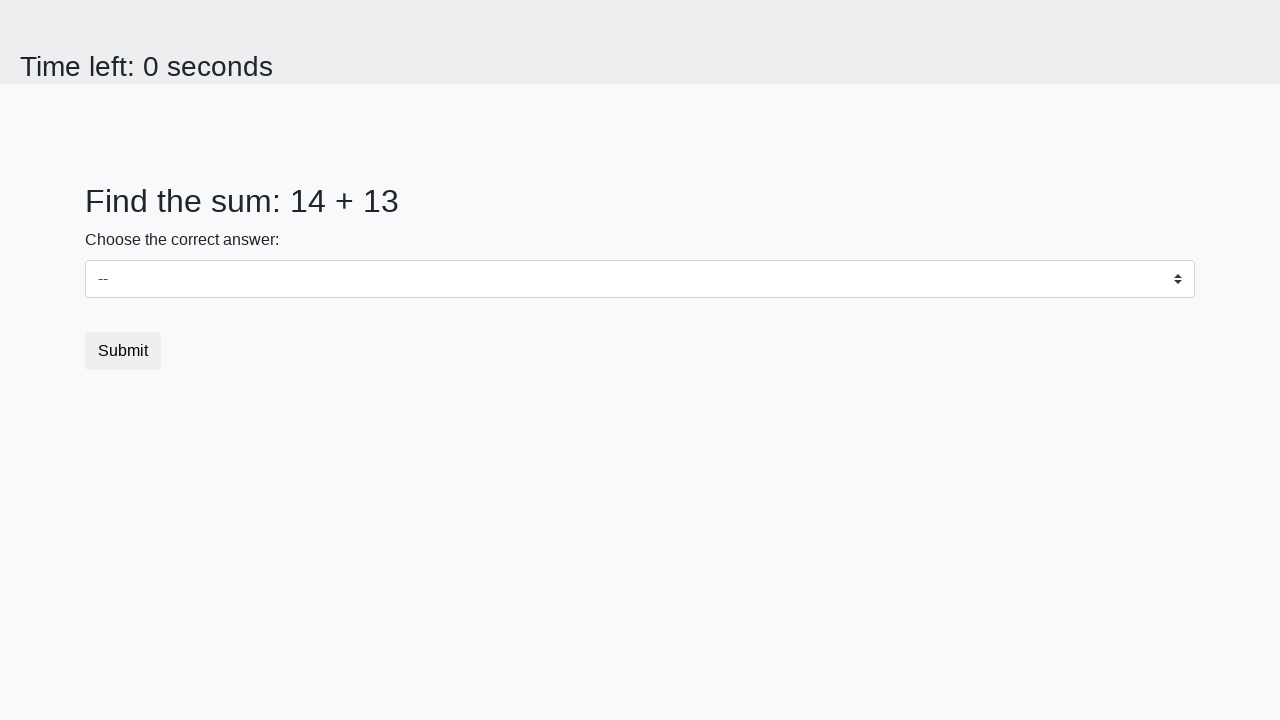

Retrieved second number from the page
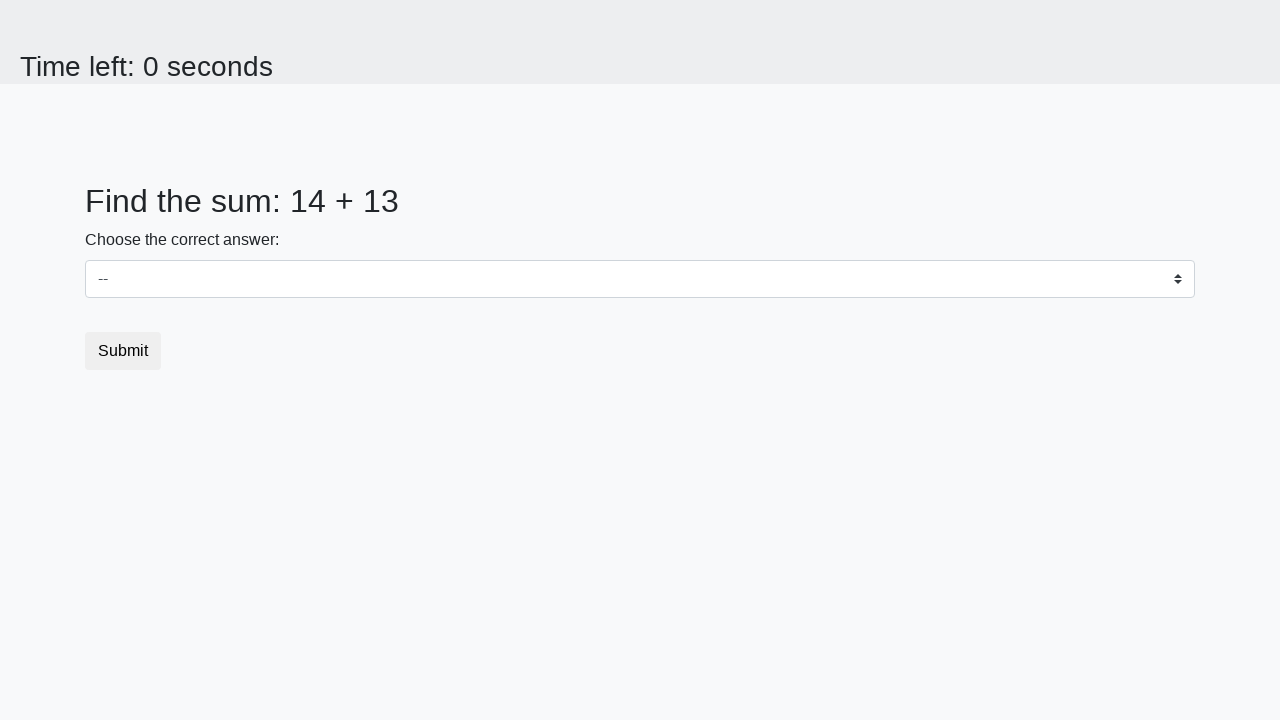

Calculated sum: 14 + 13 = 27
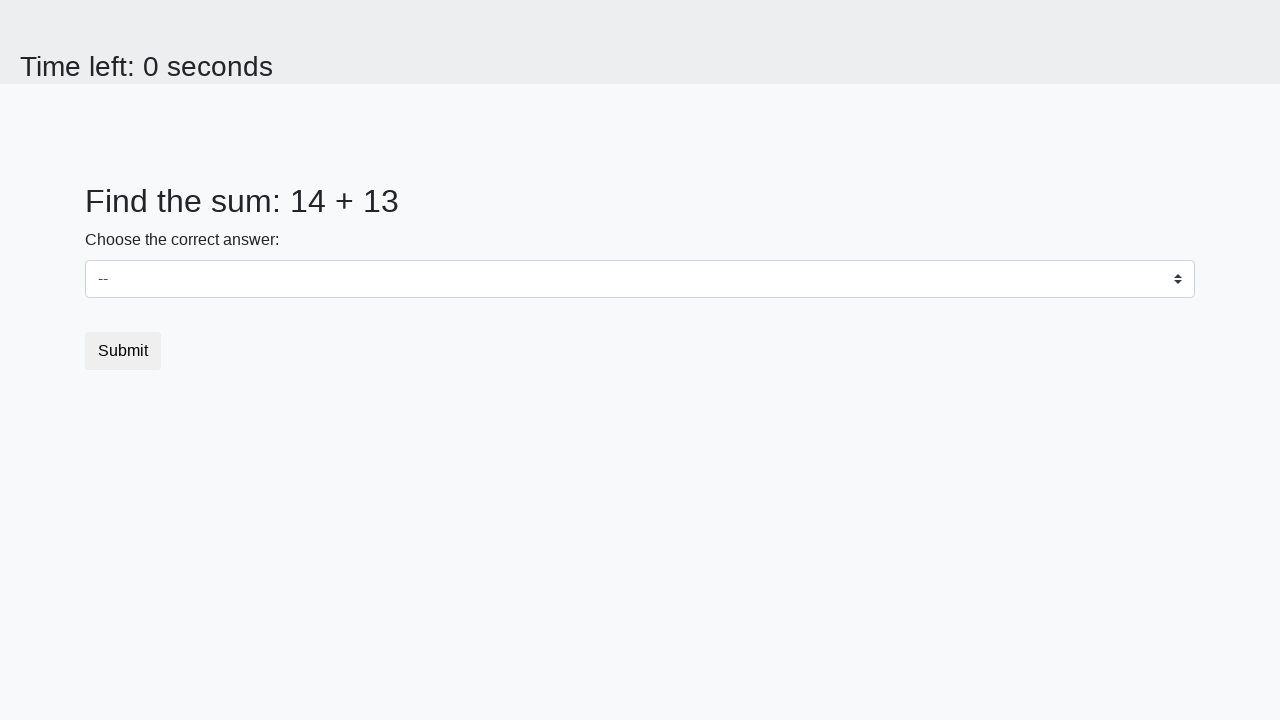

Selected calculated sum 27 from dropdown menu on #dropdown
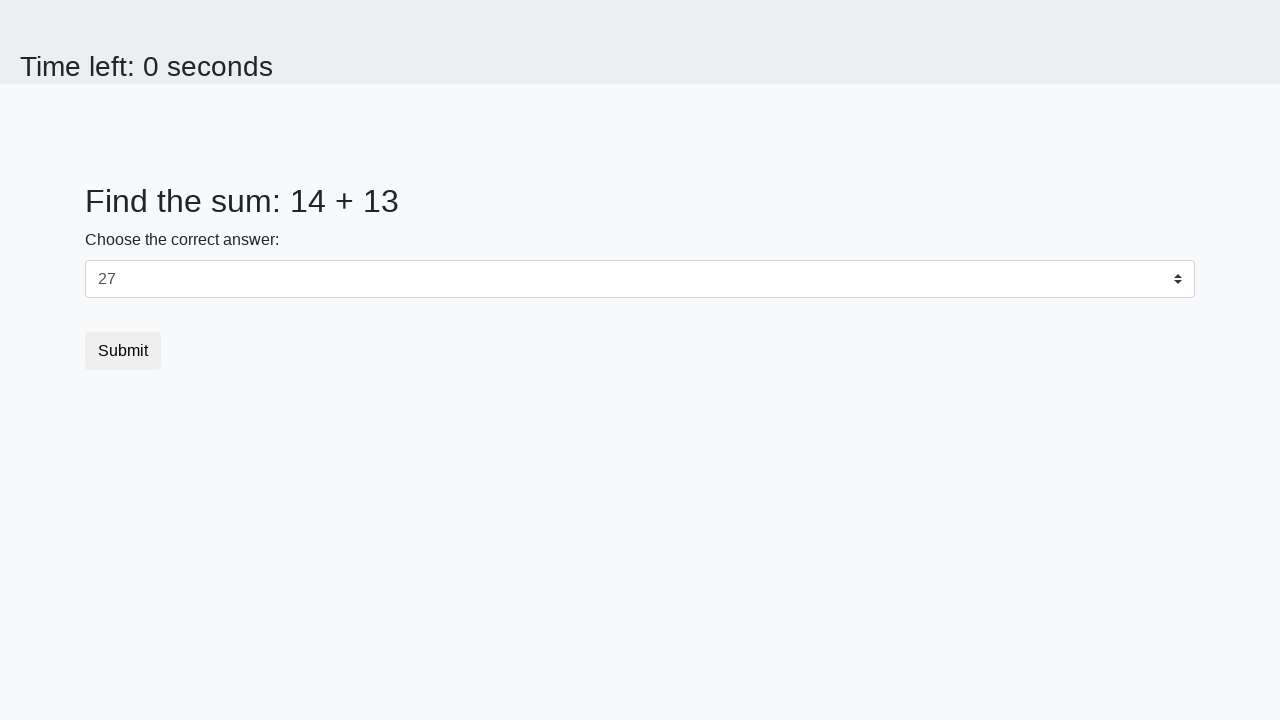

Clicked submit button to submit the form at (123, 351) on button.btn
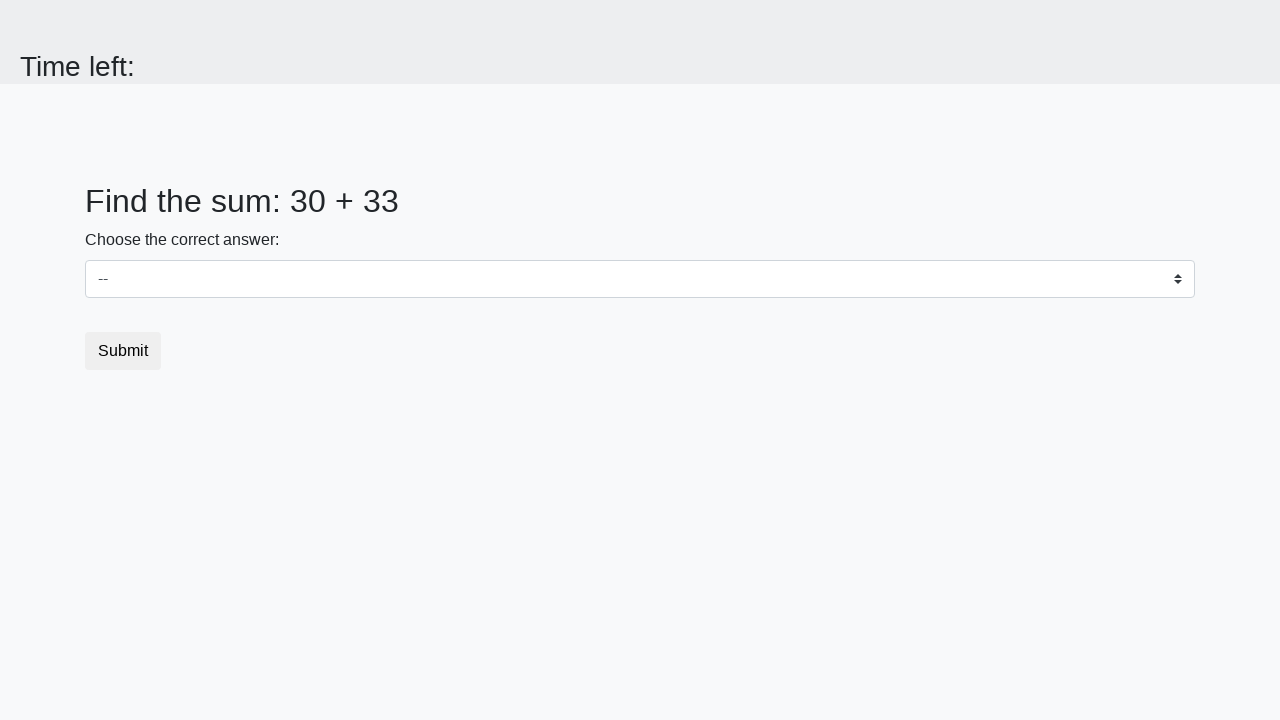

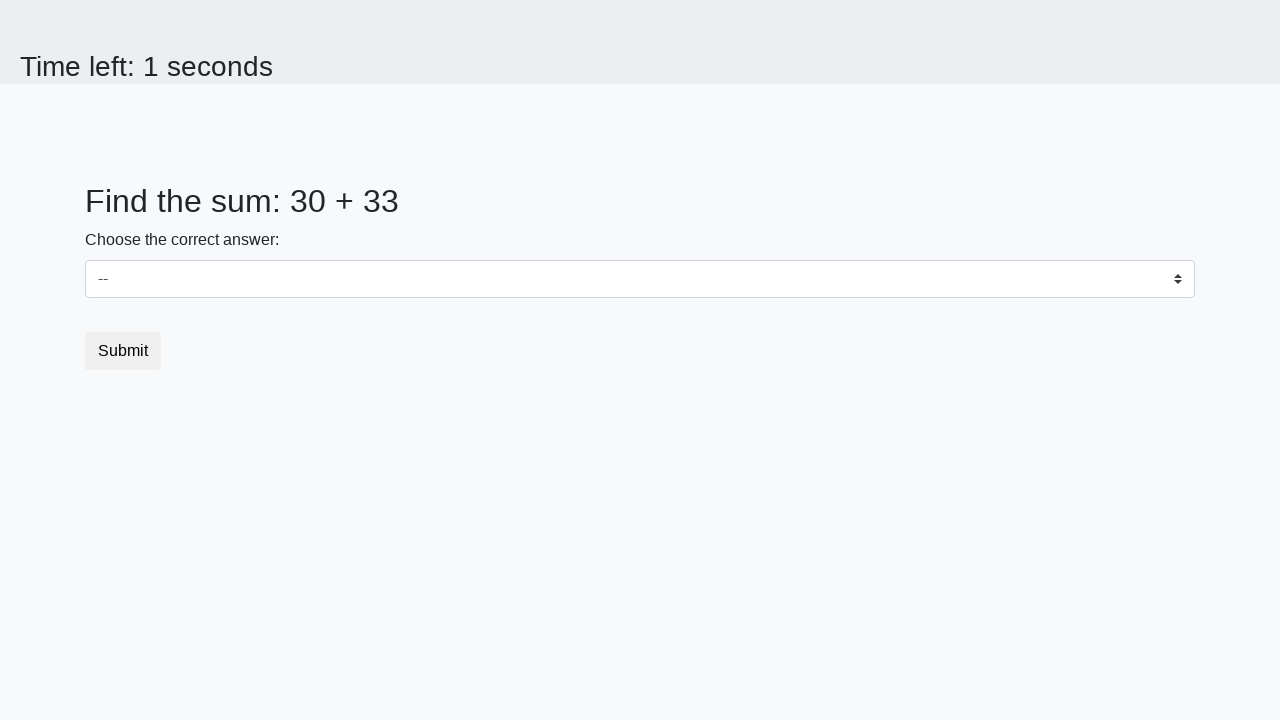